Tests injecting jQuery and jQuery Growl library into a page via JavaScript execution, then displays a growl notification message on the page.

Starting URL: http://the-internet.herokuapp.com

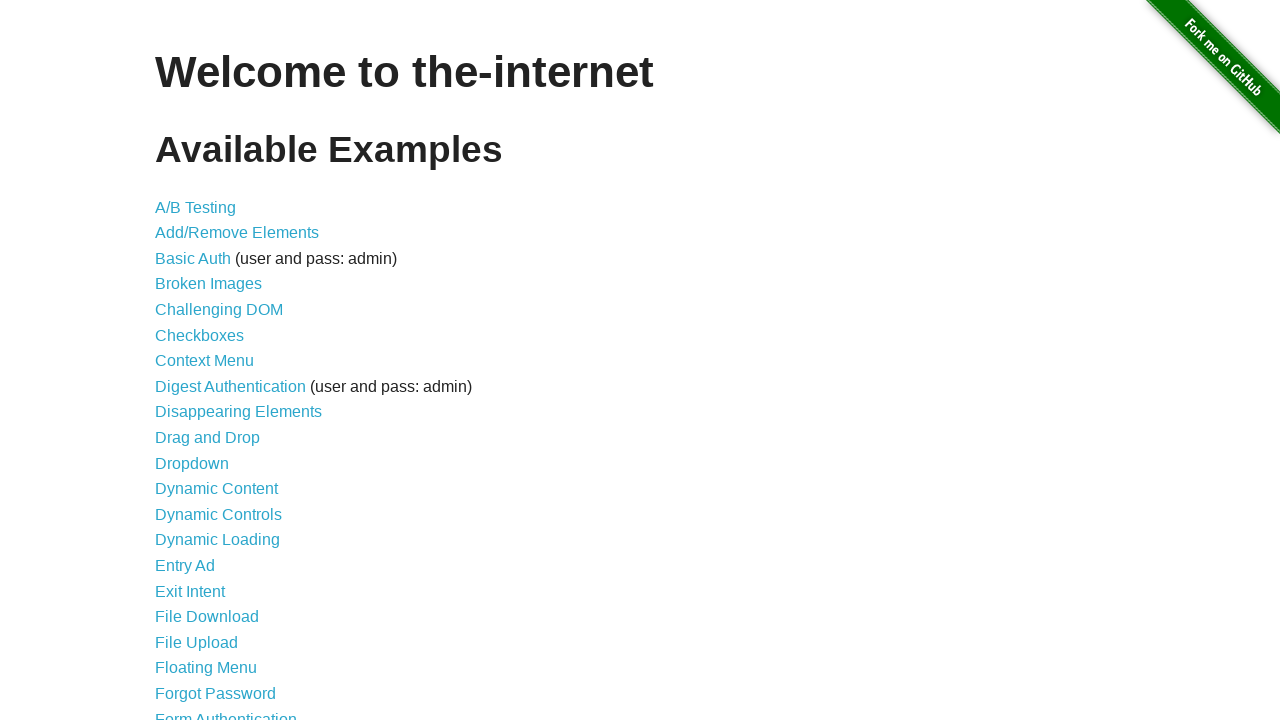

Checked for jQuery and injected it if not present
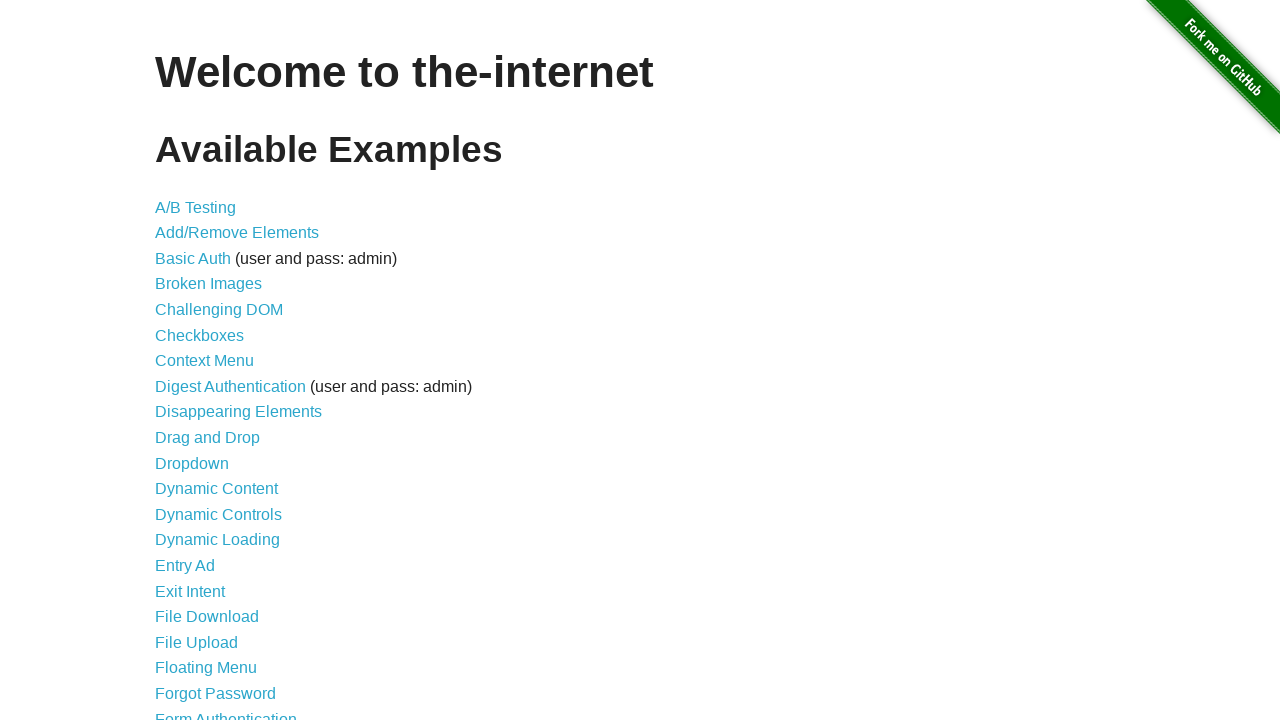

jQuery library loaded successfully
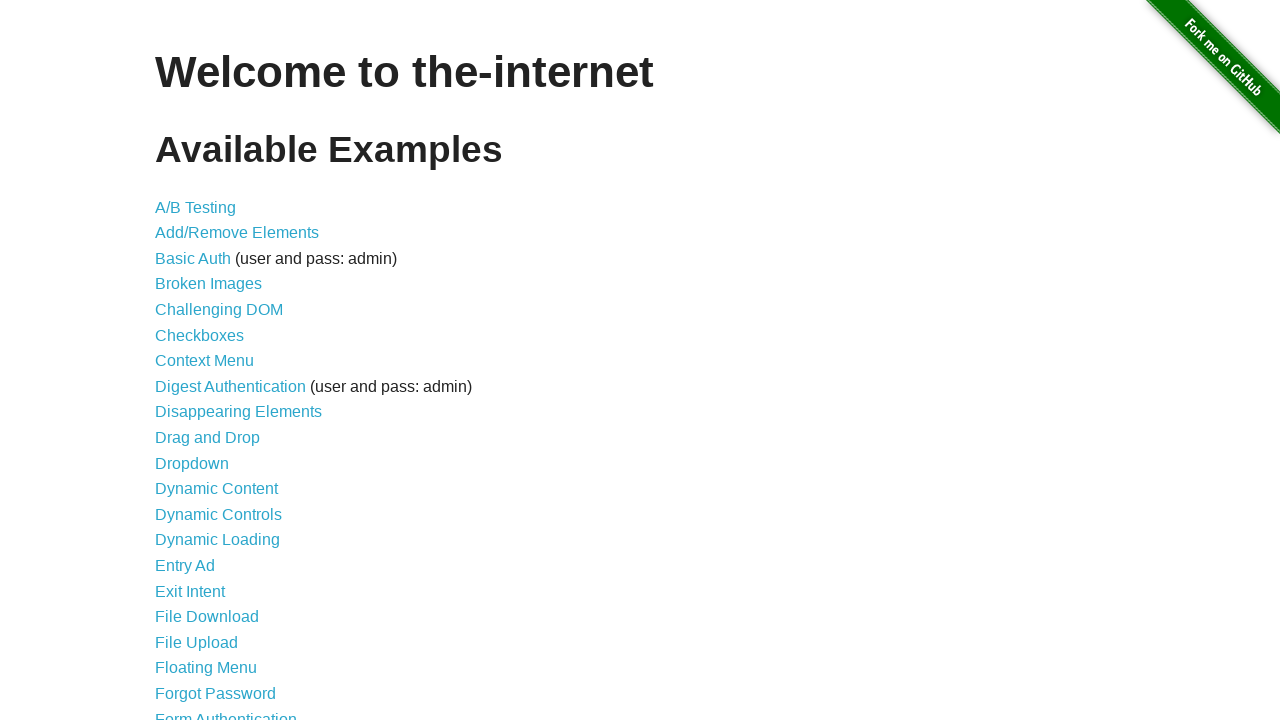

Injected jQuery Growl library script
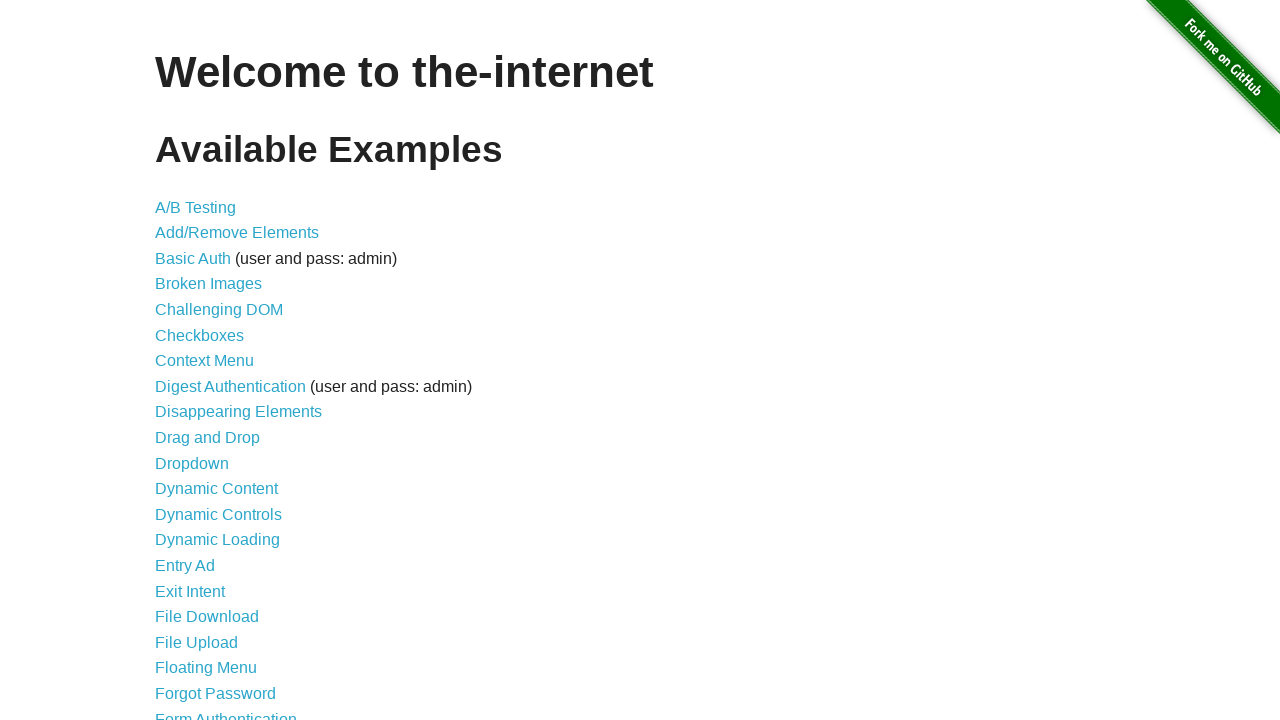

Waited 1 second for jQuery Growl script to load
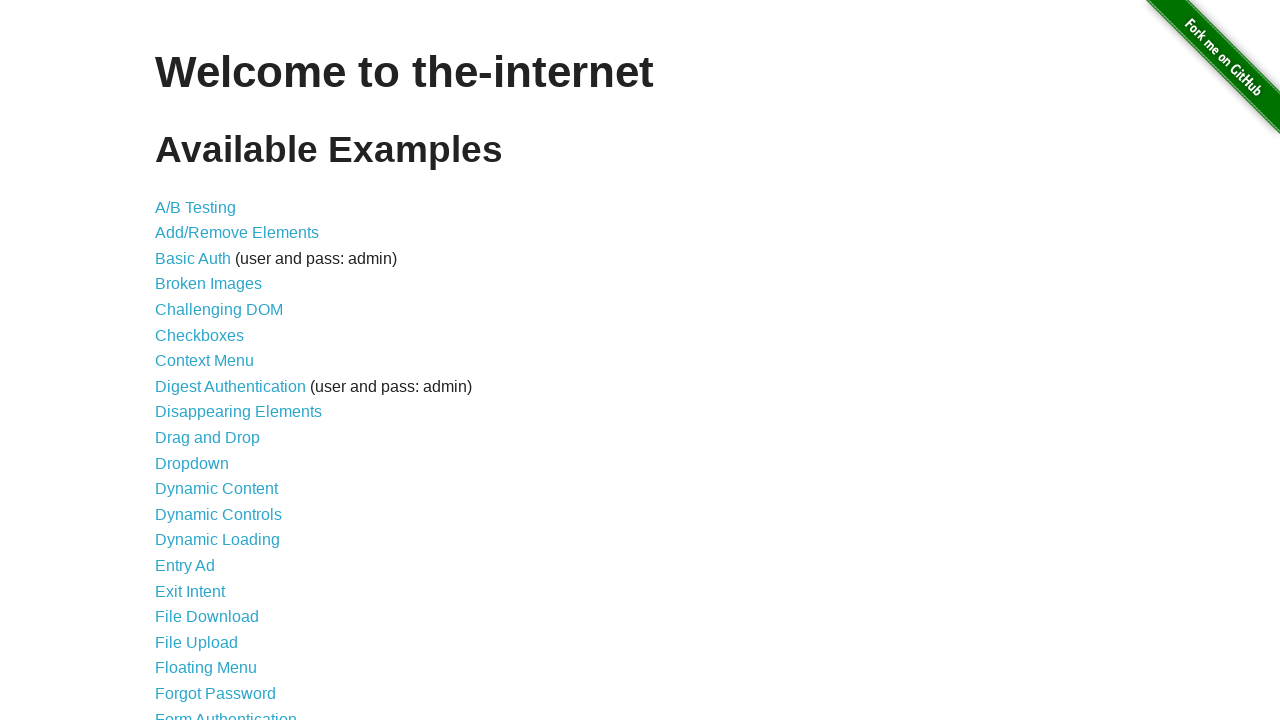

Injected jQuery Growl CSS stylesheet
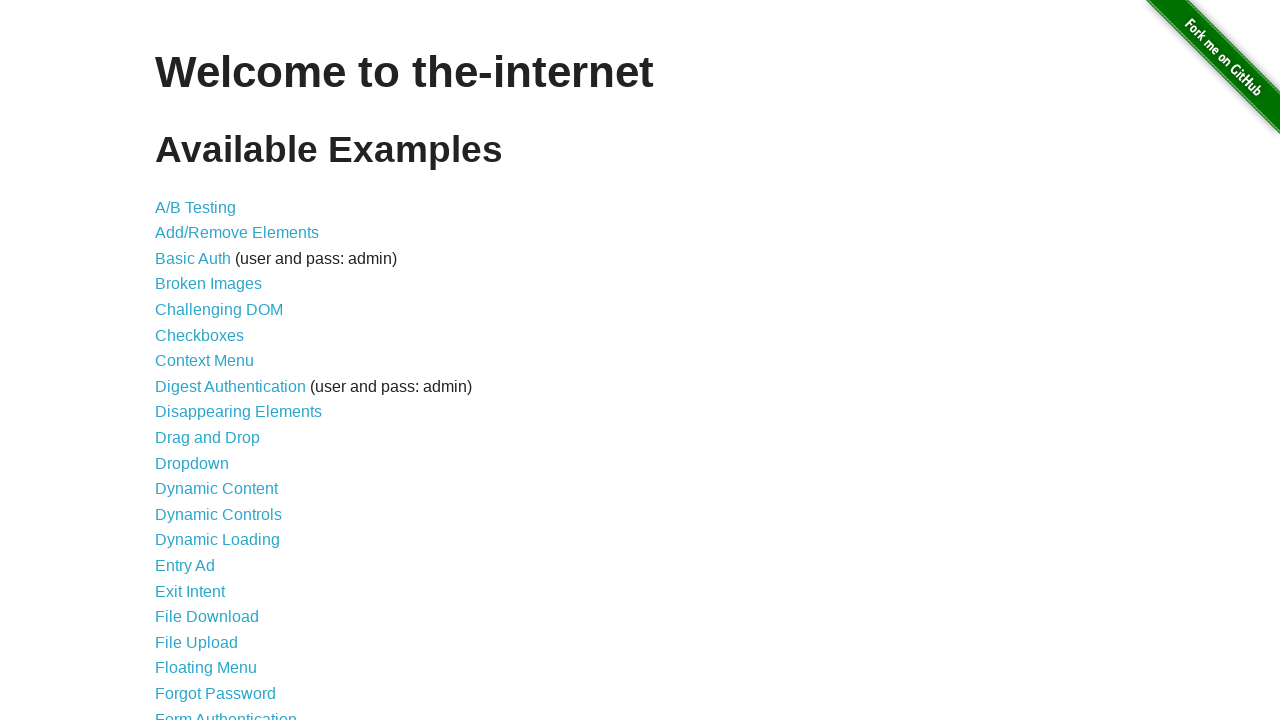

jQuery Growl library ready and available
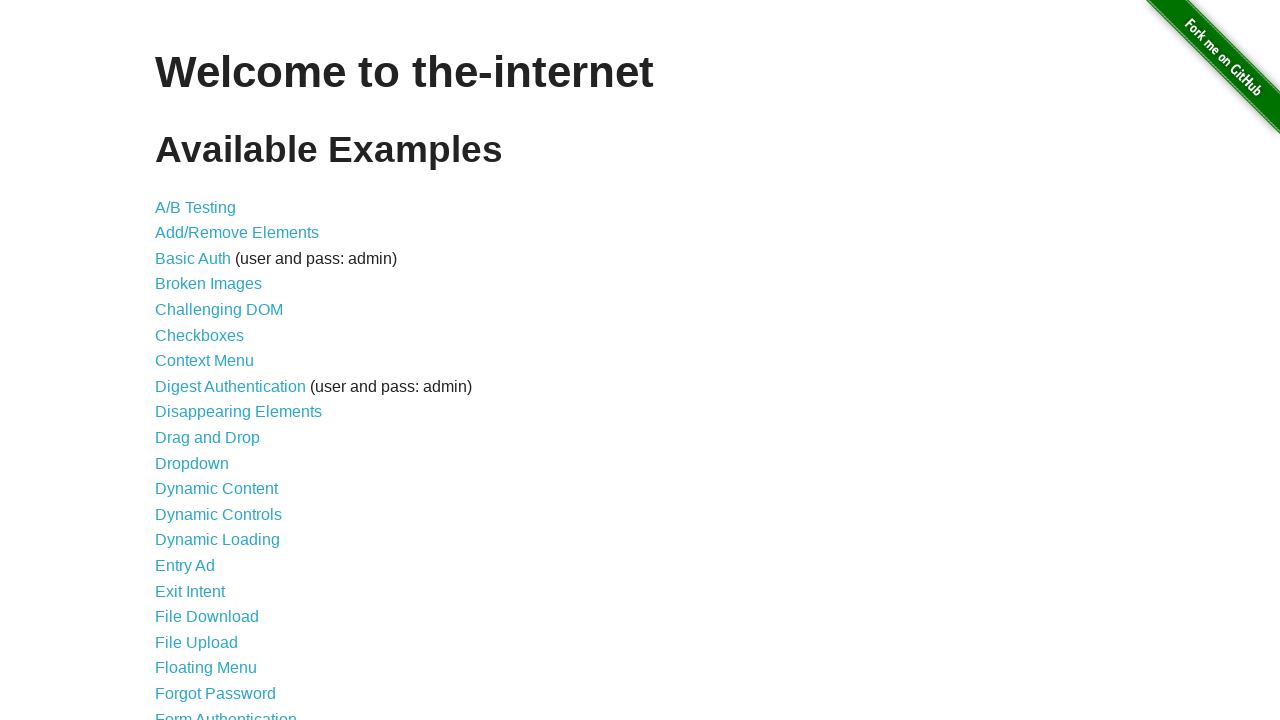

Displayed growl notification with title 'GET' and message '/'
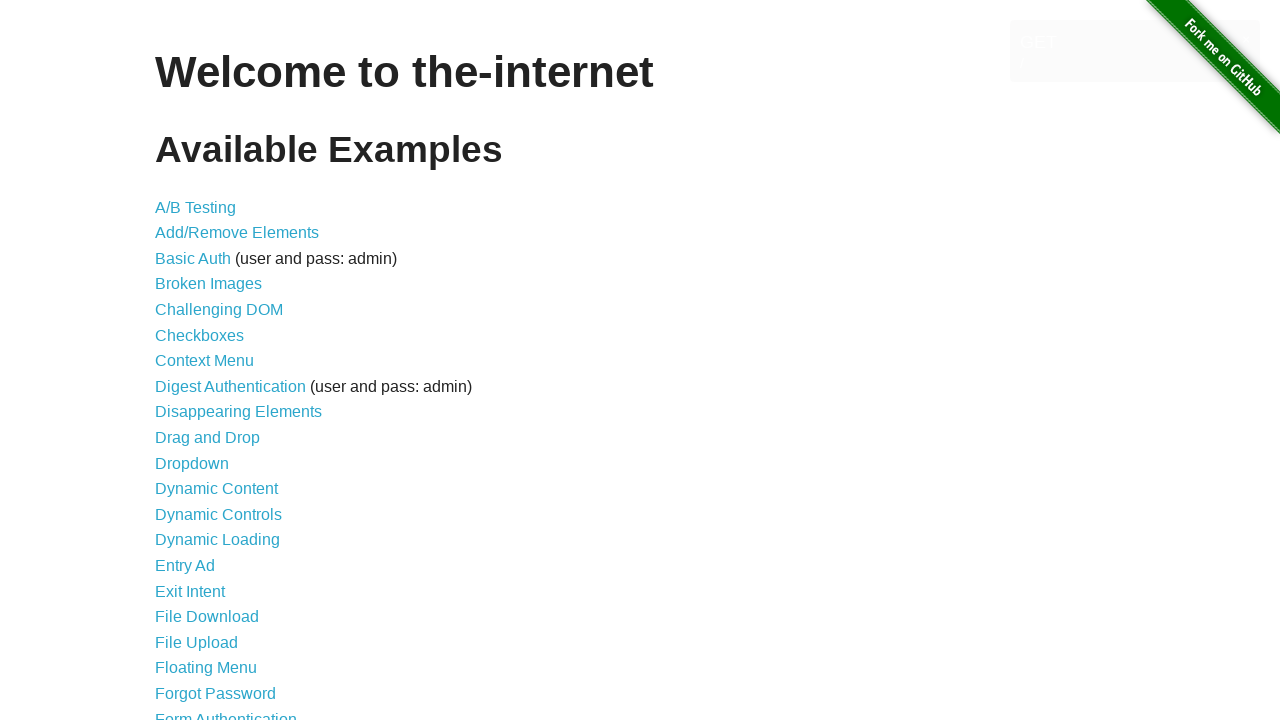

Waited 2 seconds to view the growl notification
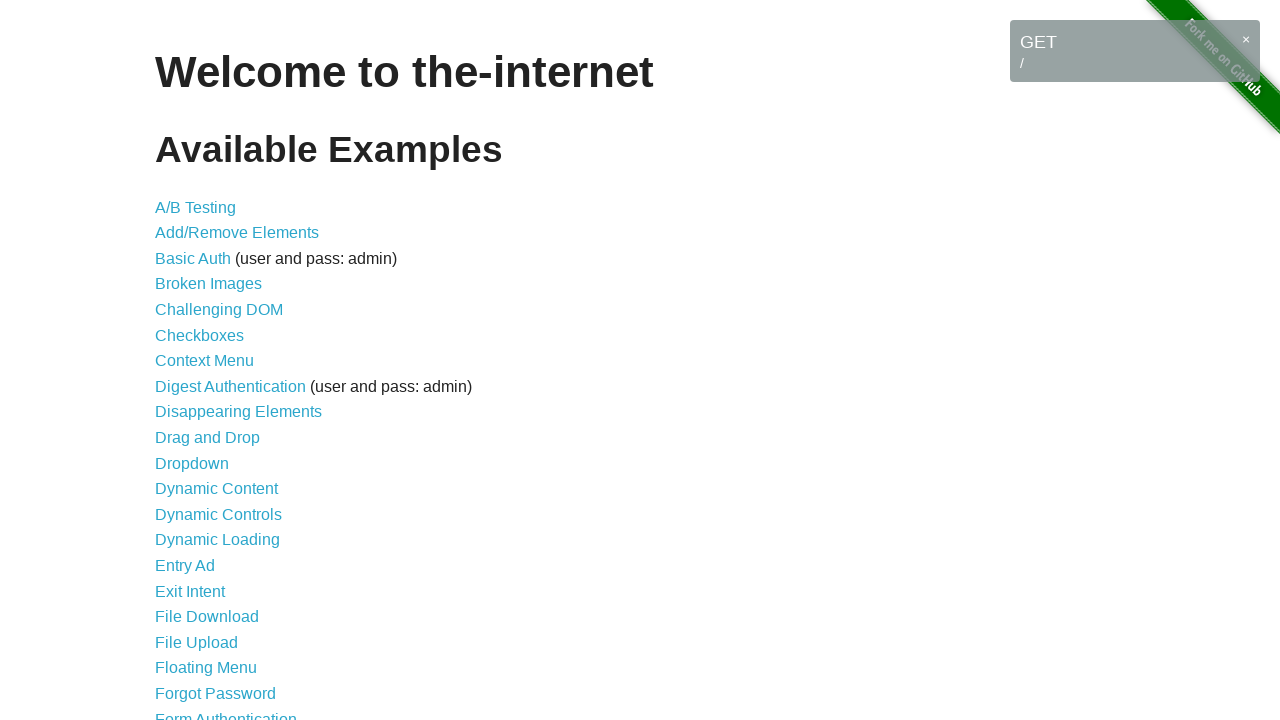

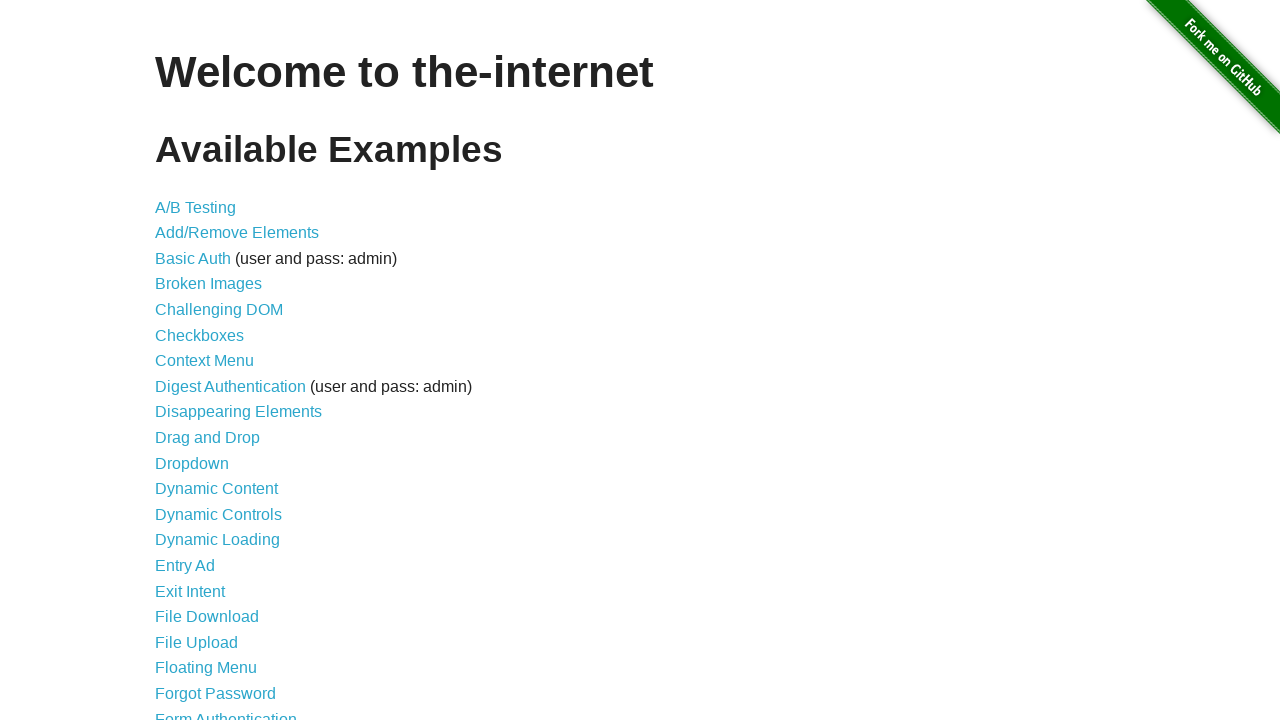